Navigates to the product page and verifies that product names and prices are displayed

Starting URL: https://iotvega.com/product

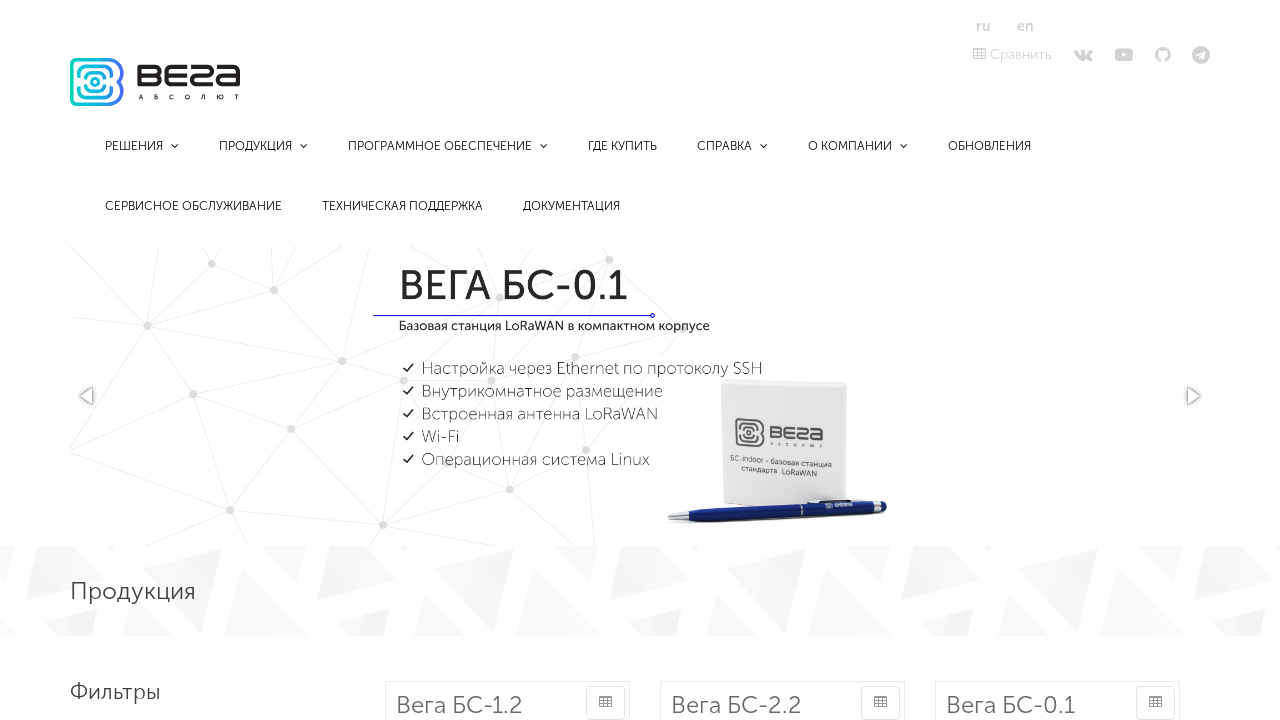

Navigated to product page
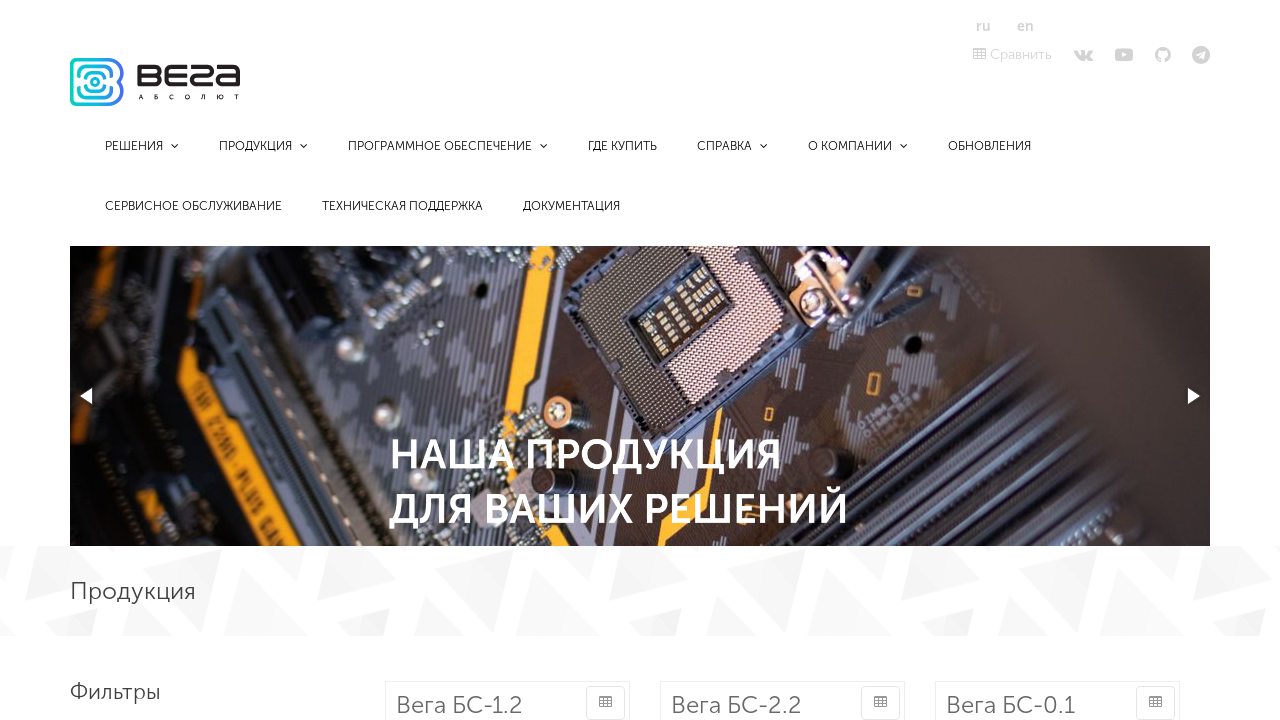

Product name elements loaded
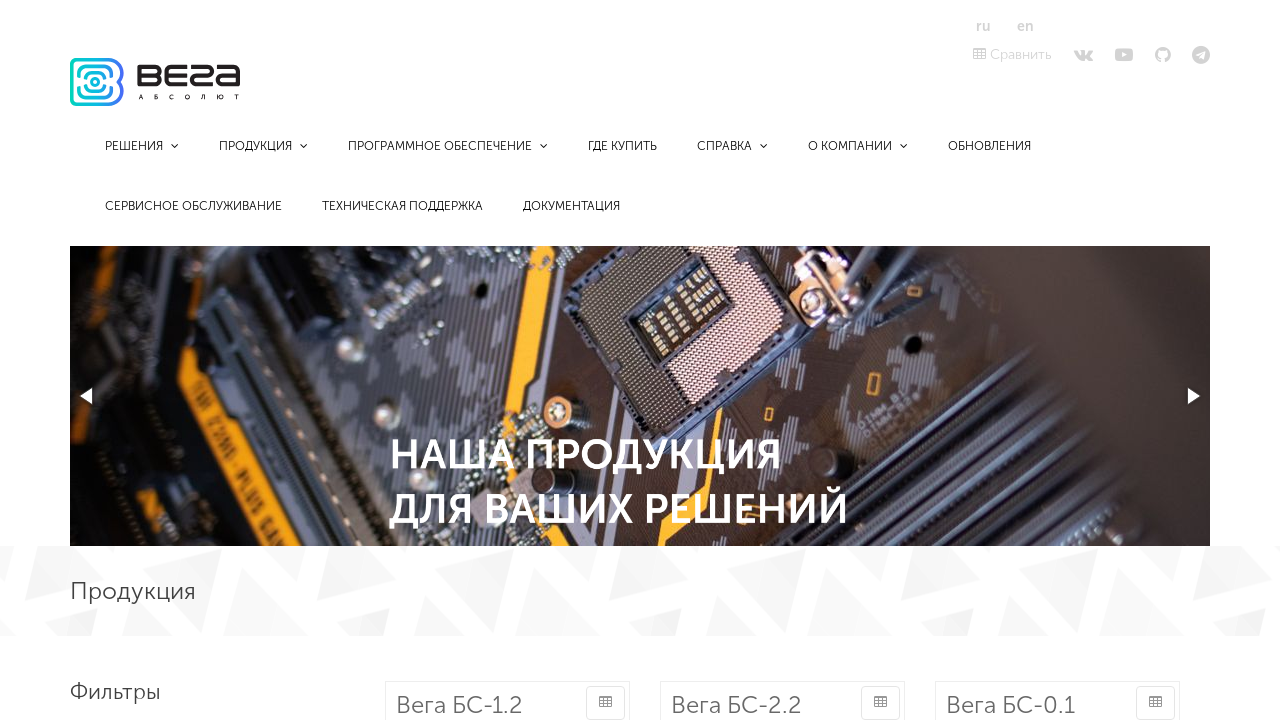

Price elements loaded
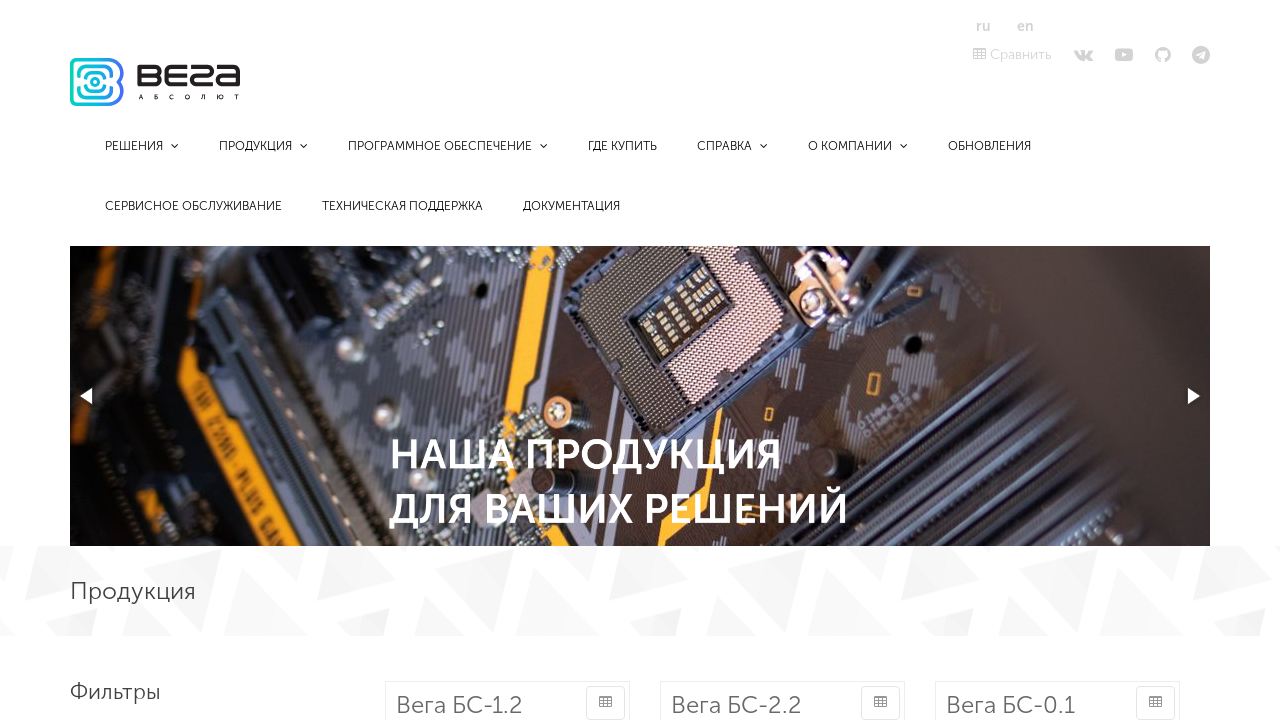

Retrieved all product name elements
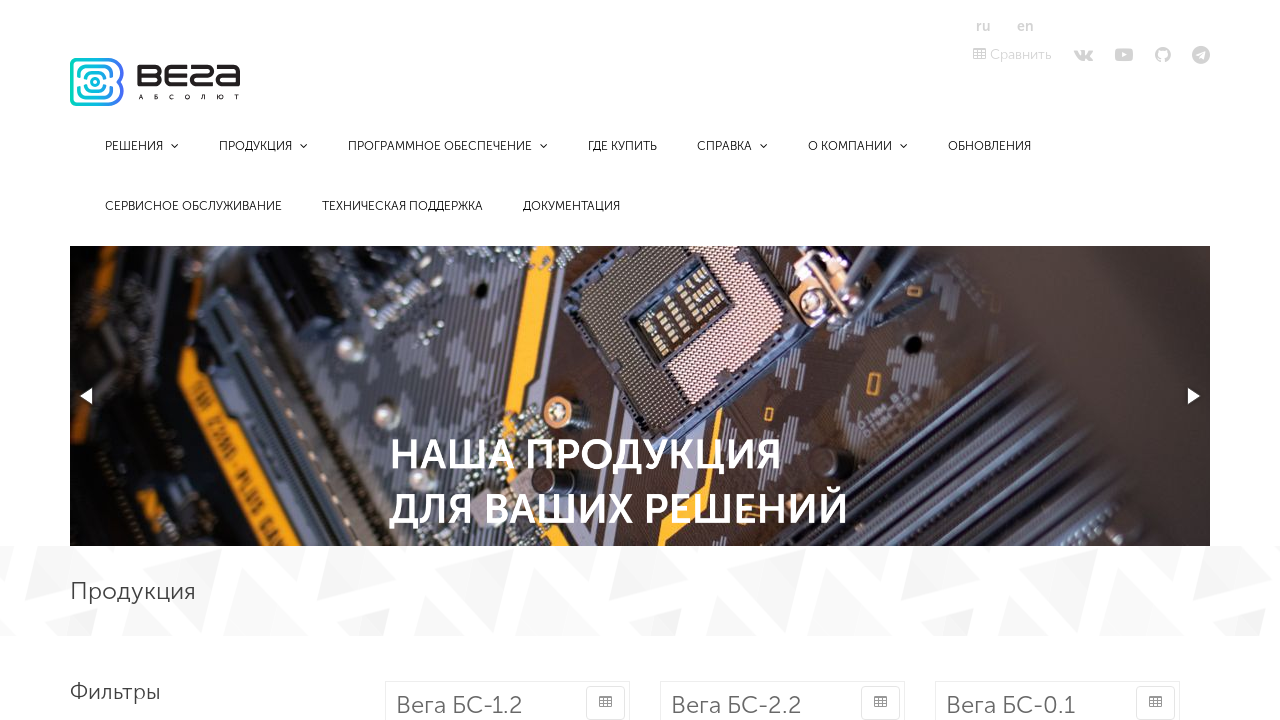

Retrieved all price elements
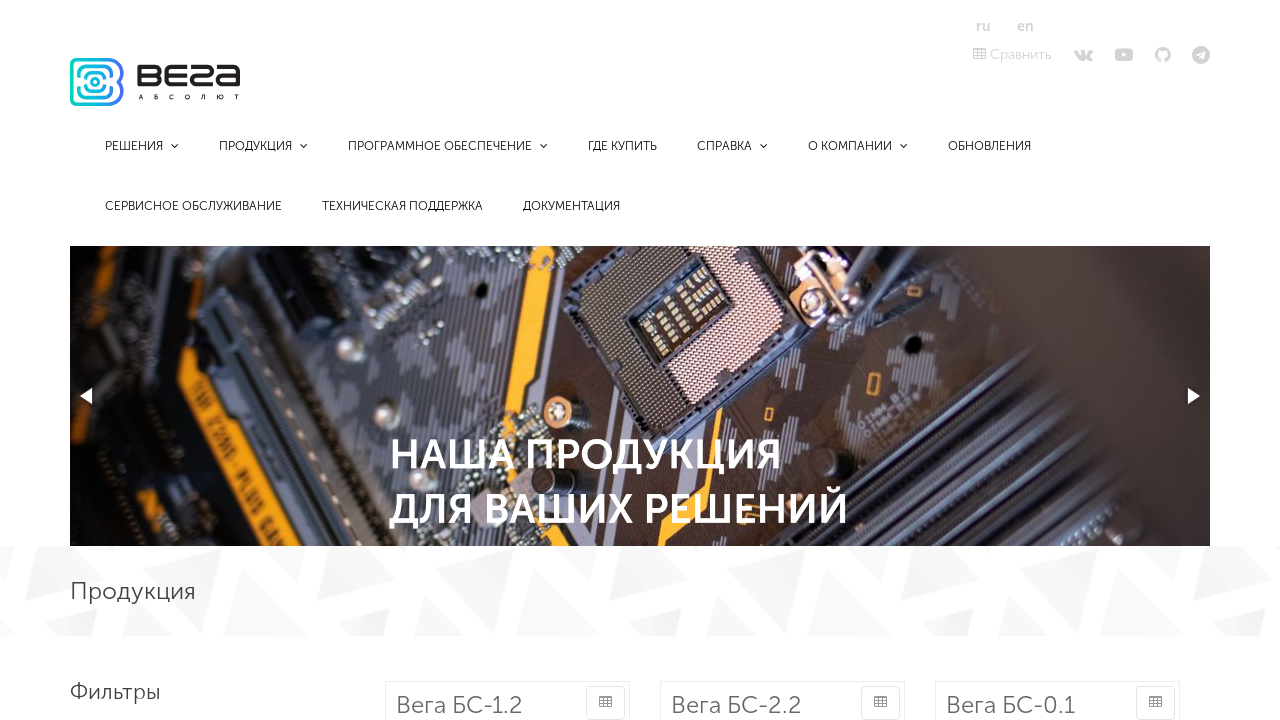

Verified that product names are displayed (found 68 products)
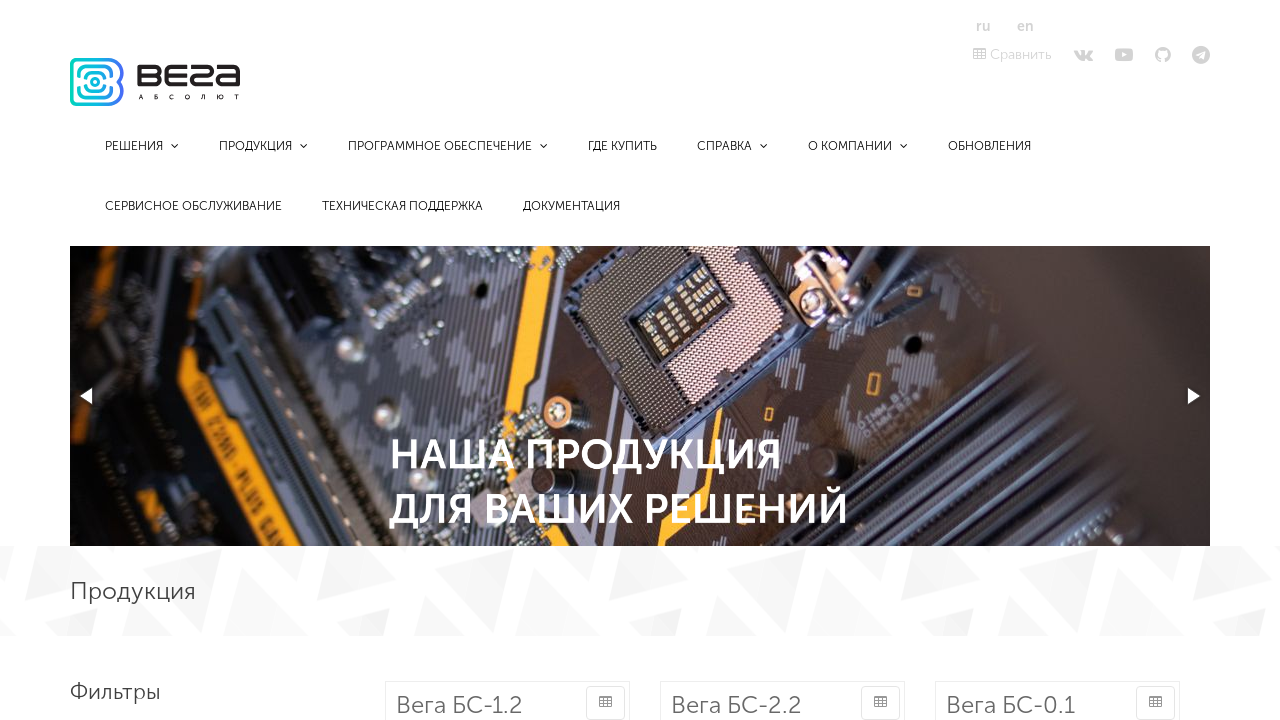

Verified that prices are displayed (found 68 prices)
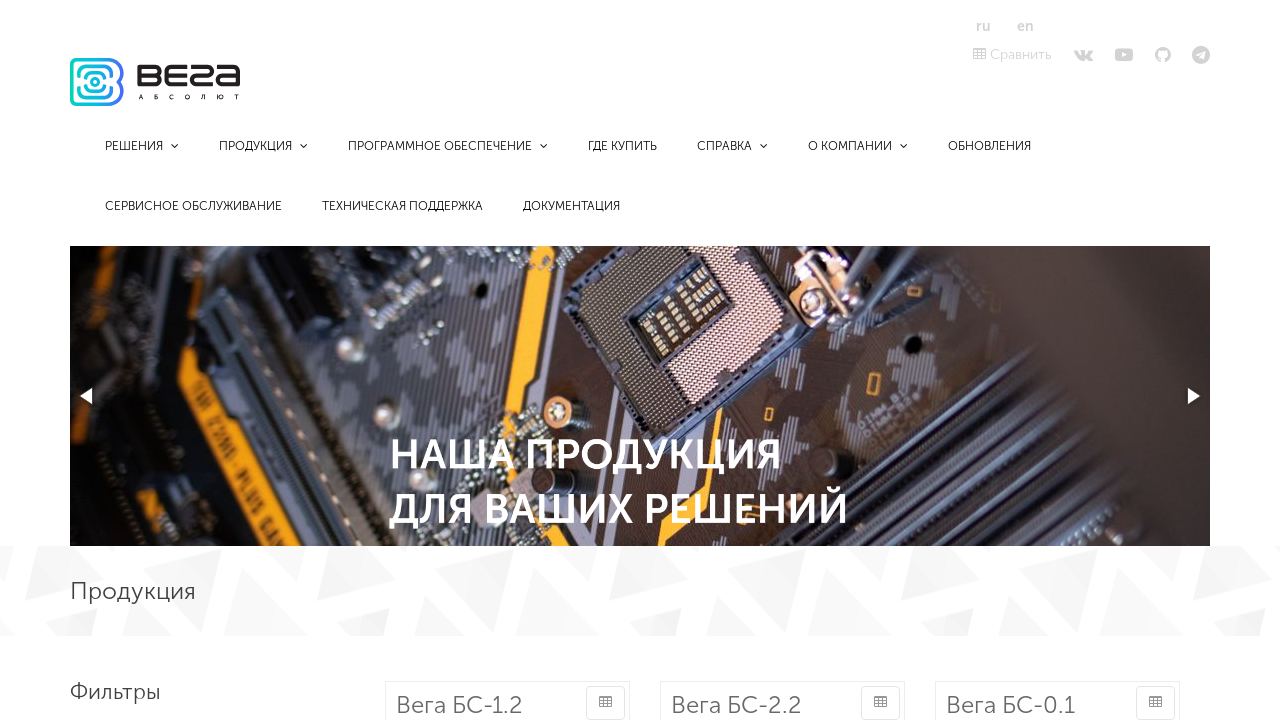

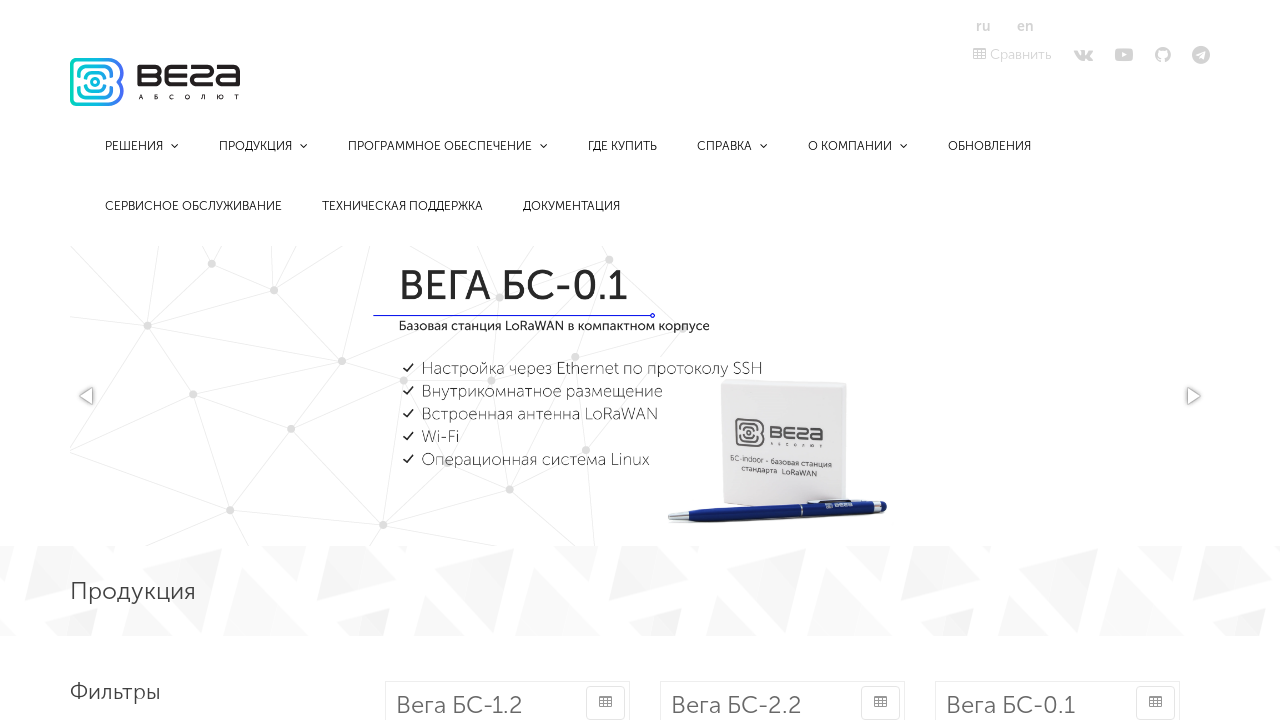